Tests filtering to display only completed items using the Completed link

Starting URL: https://demo.playwright.dev/todomvc

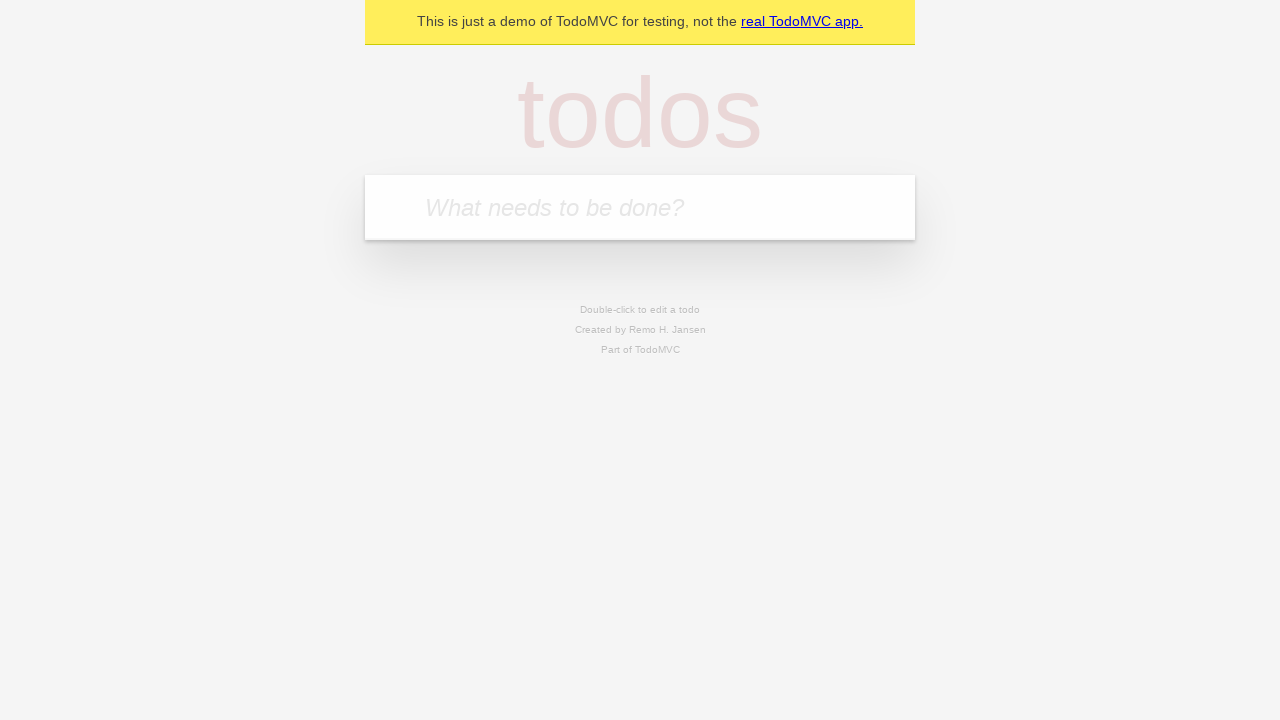

Located the 'What needs to be done?' input field
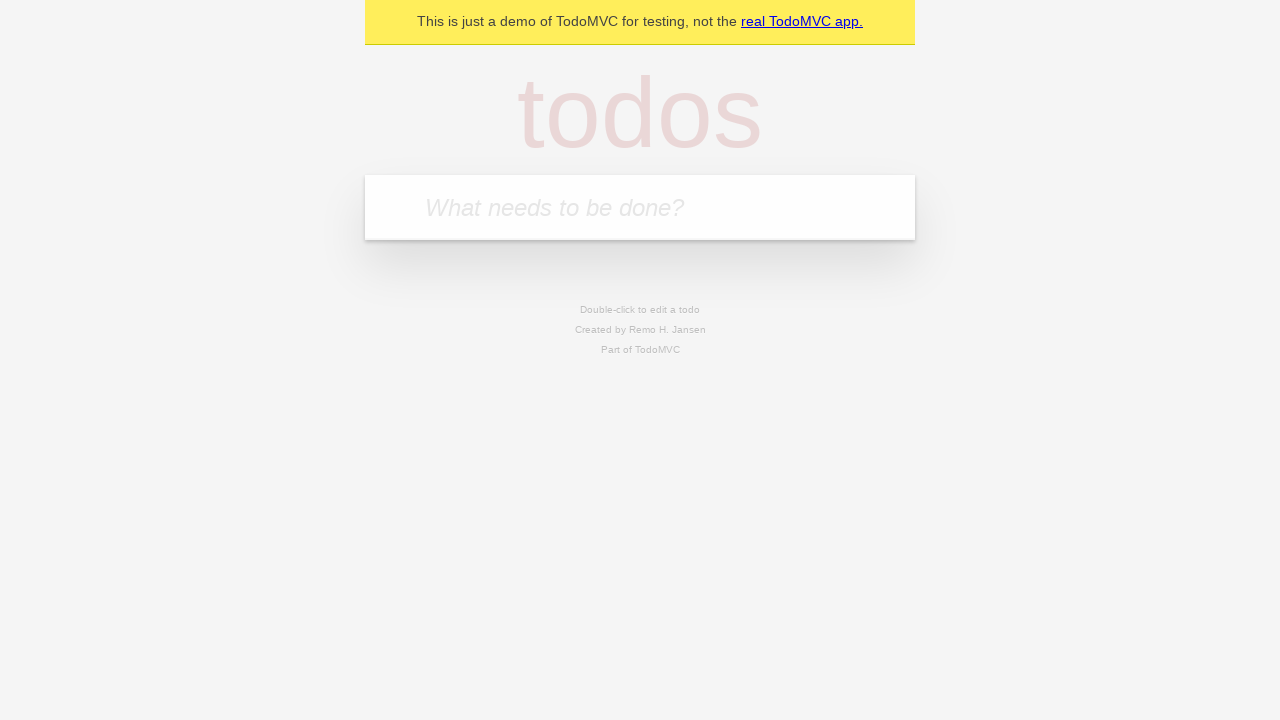

Filled todo input with 'buy some cheese' on internal:attr=[placeholder="What needs to be done?"i]
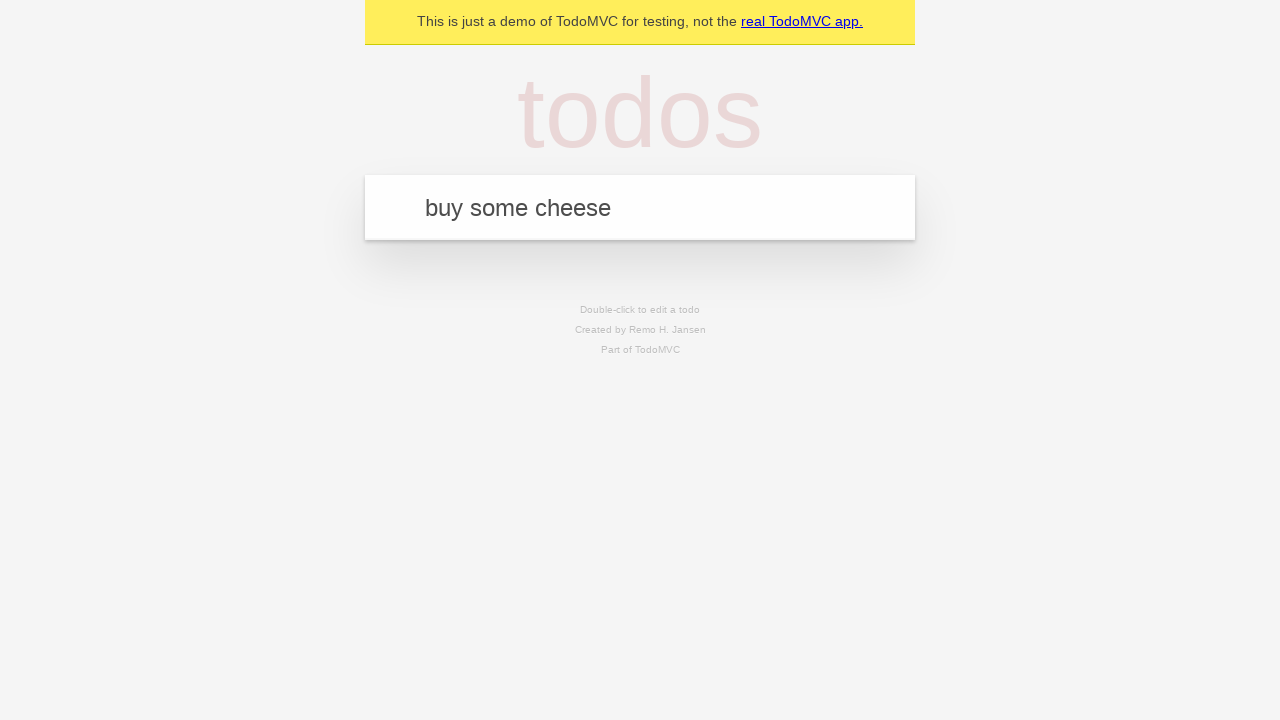

Pressed Enter to create todo 'buy some cheese' on internal:attr=[placeholder="What needs to be done?"i]
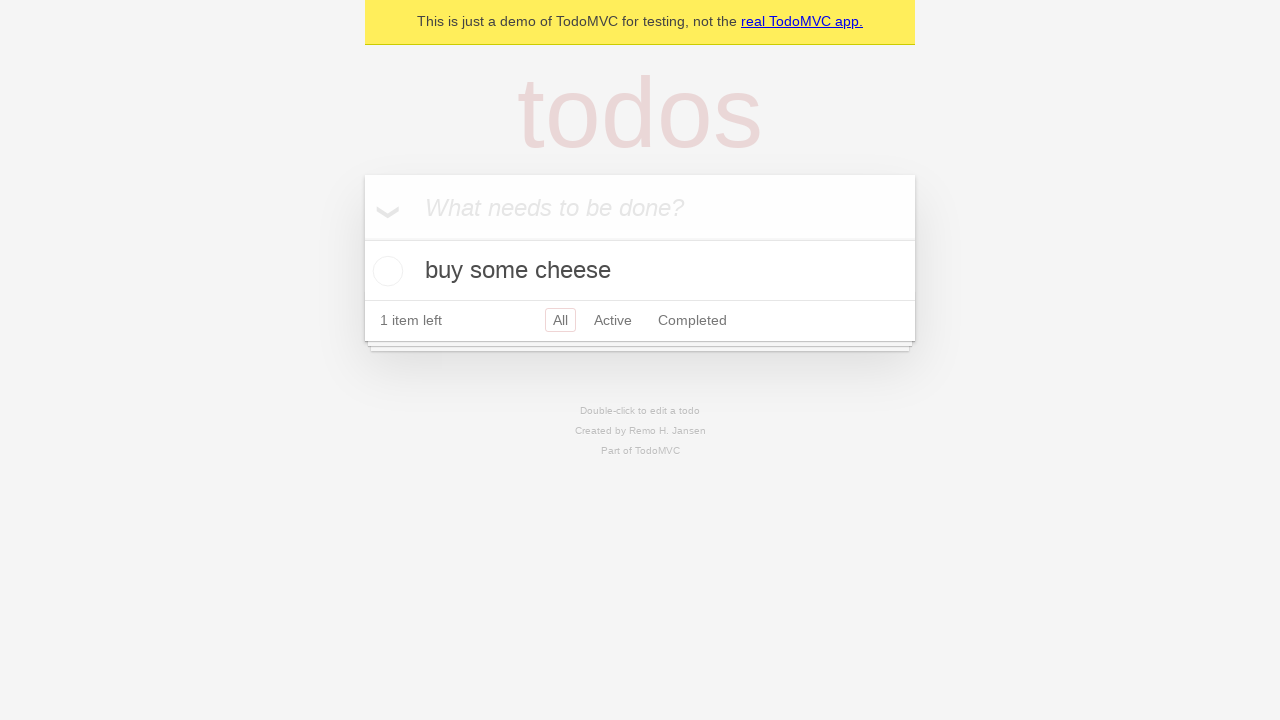

Filled todo input with 'feed the cat' on internal:attr=[placeholder="What needs to be done?"i]
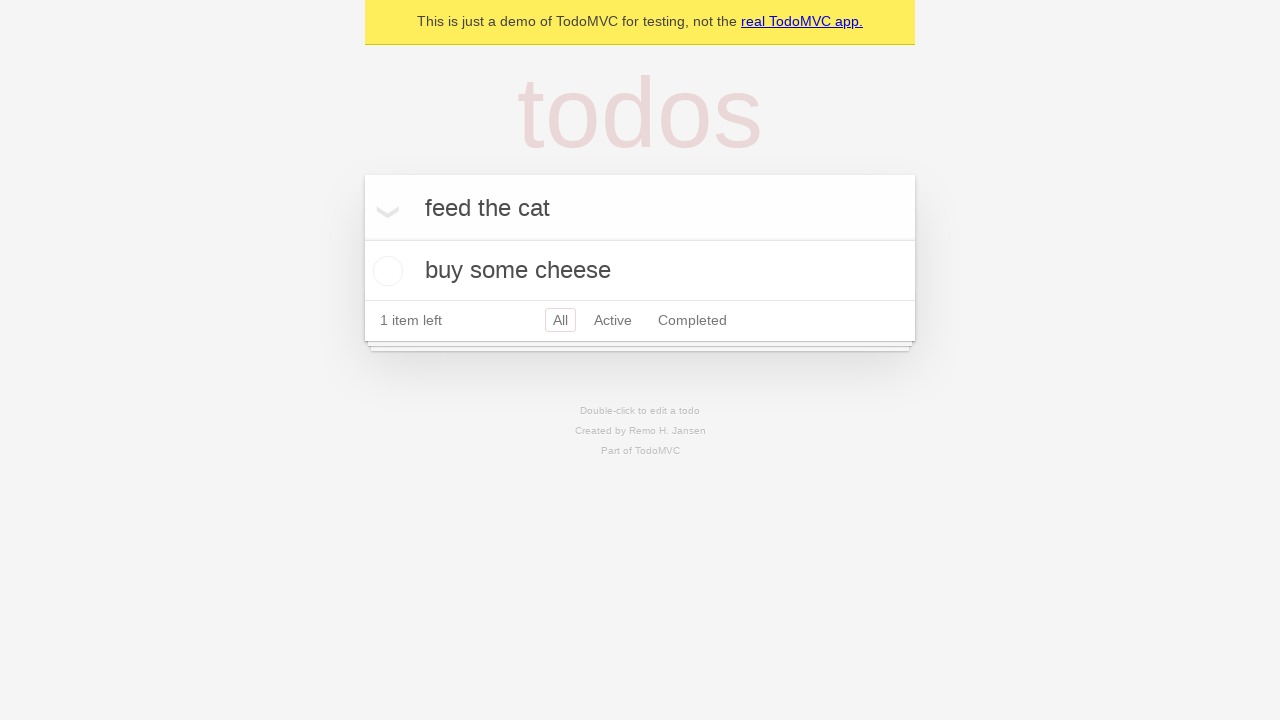

Pressed Enter to create todo 'feed the cat' on internal:attr=[placeholder="What needs to be done?"i]
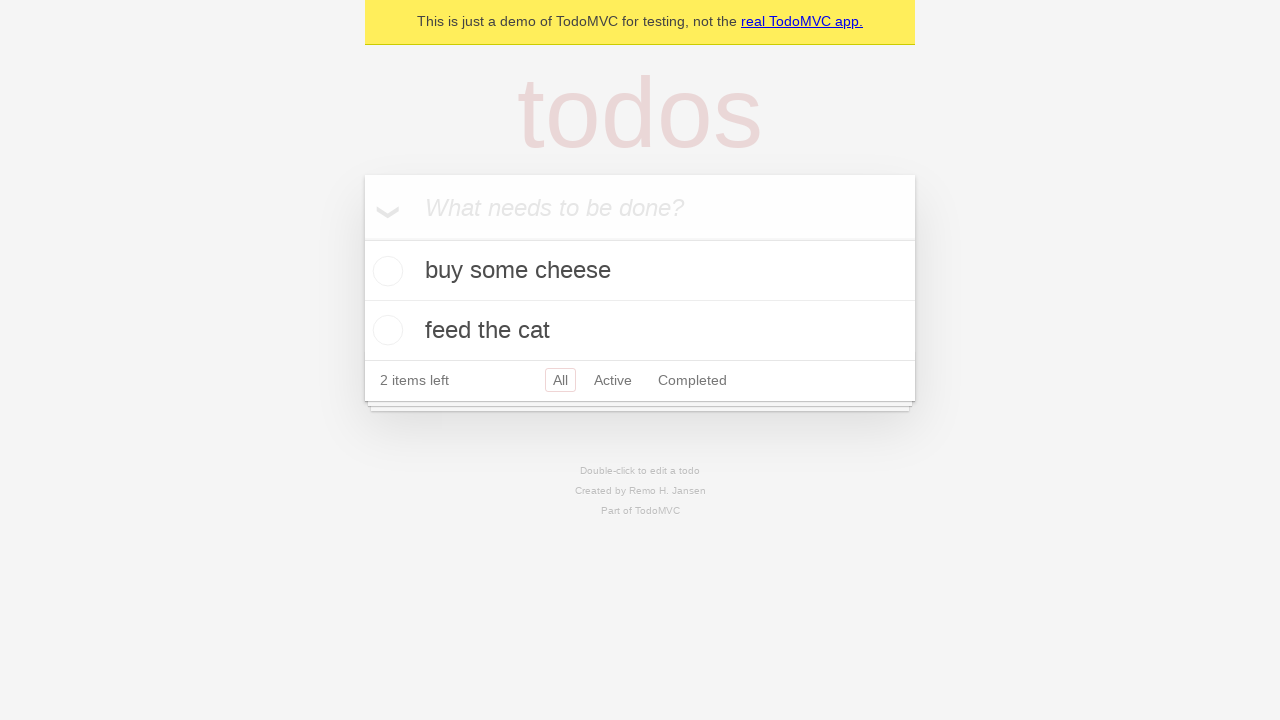

Filled todo input with 'book a doctors appointment' on internal:attr=[placeholder="What needs to be done?"i]
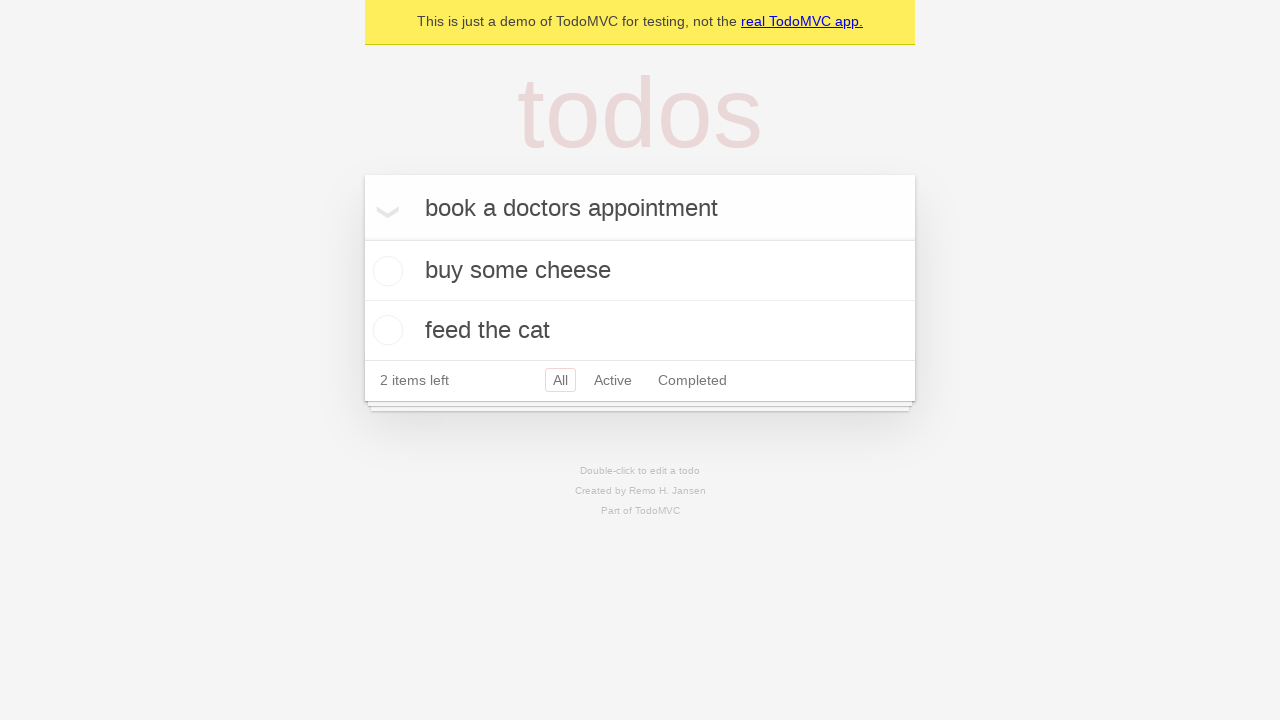

Pressed Enter to create todo 'book a doctors appointment' on internal:attr=[placeholder="What needs to be done?"i]
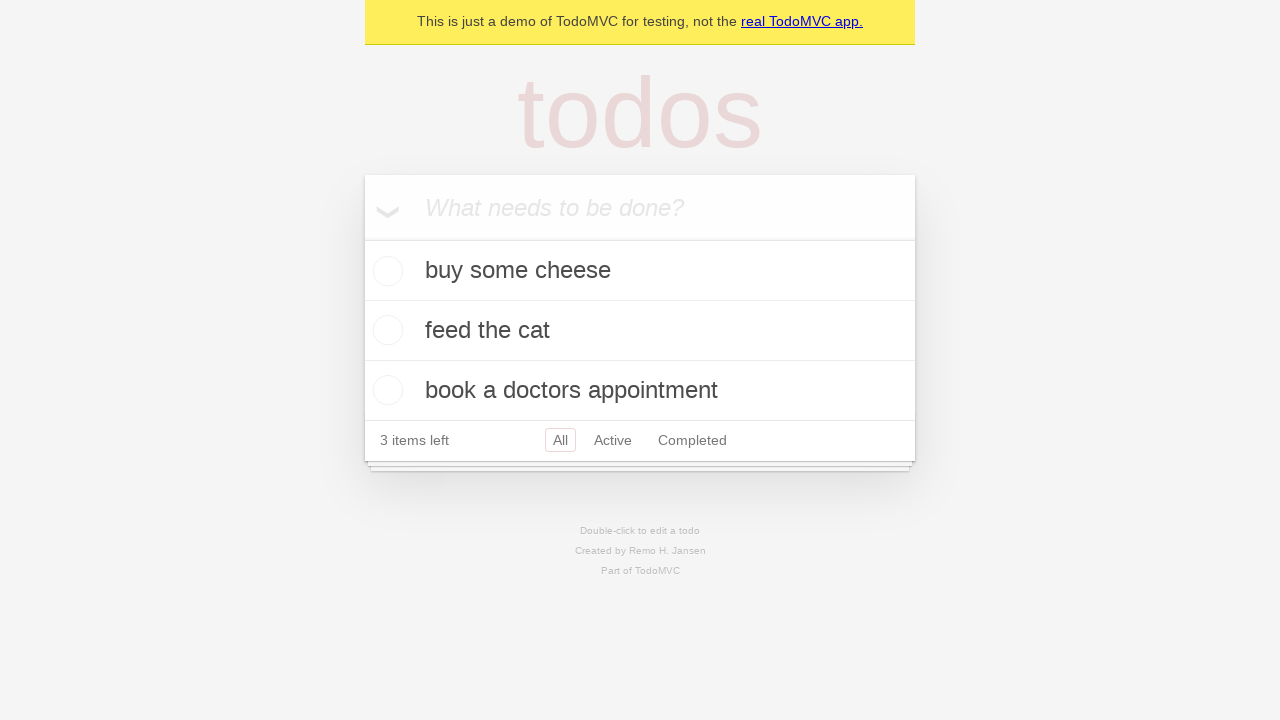

Waited for all 3 todo items to be created
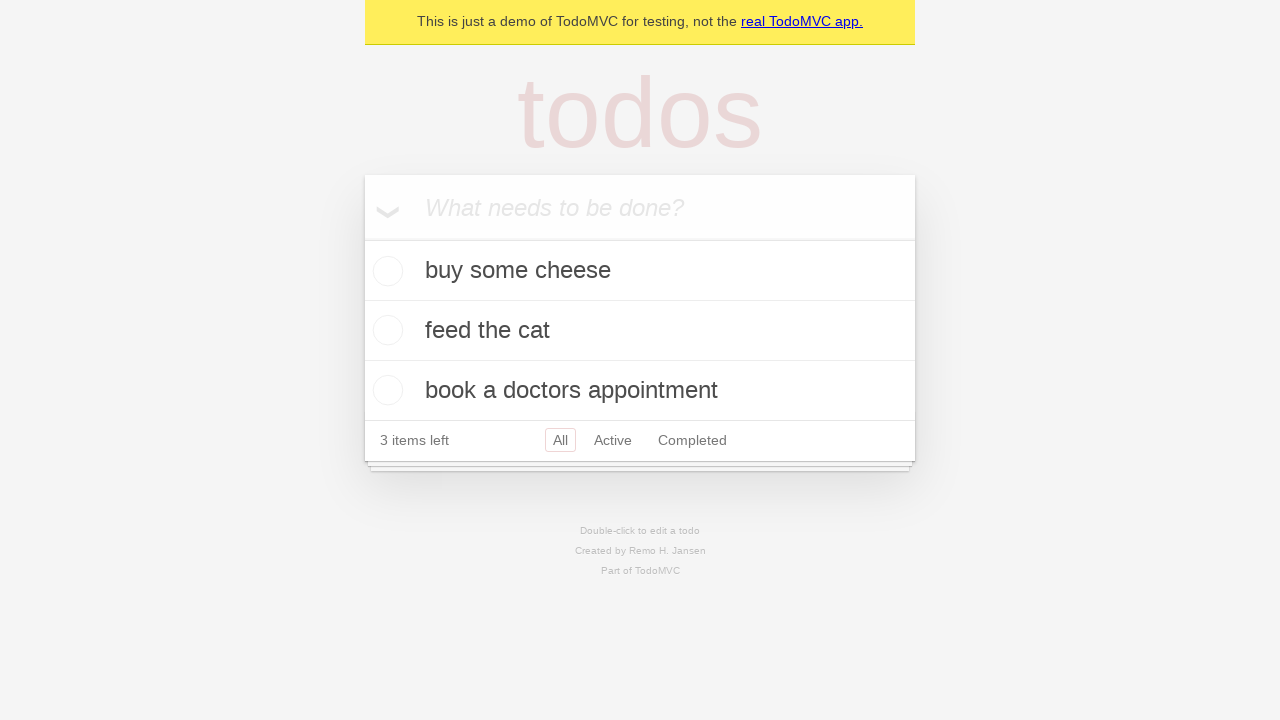

Checked the checkbox for the second todo item at (385, 330) on internal:testid=[data-testid="todo-item"s] >> nth=1 >> internal:role=checkbox
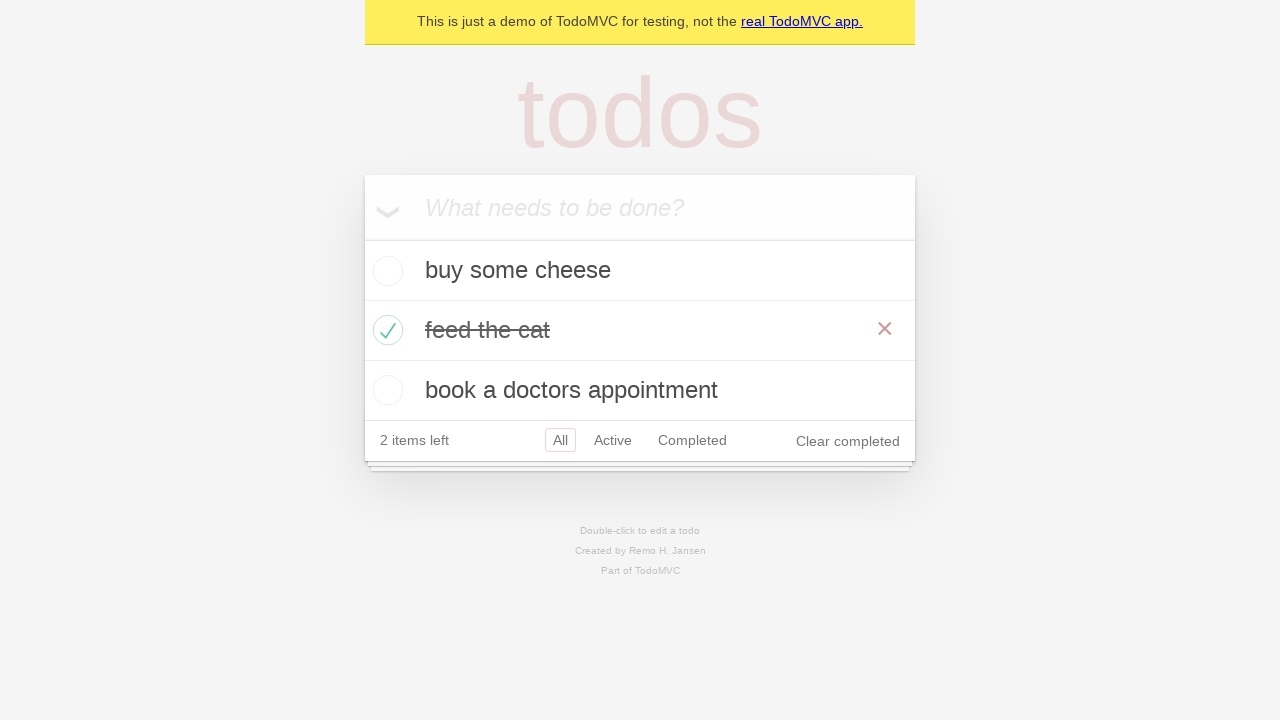

Clicked the 'Completed' filter link at (692, 440) on internal:role=link[name="Completed"i]
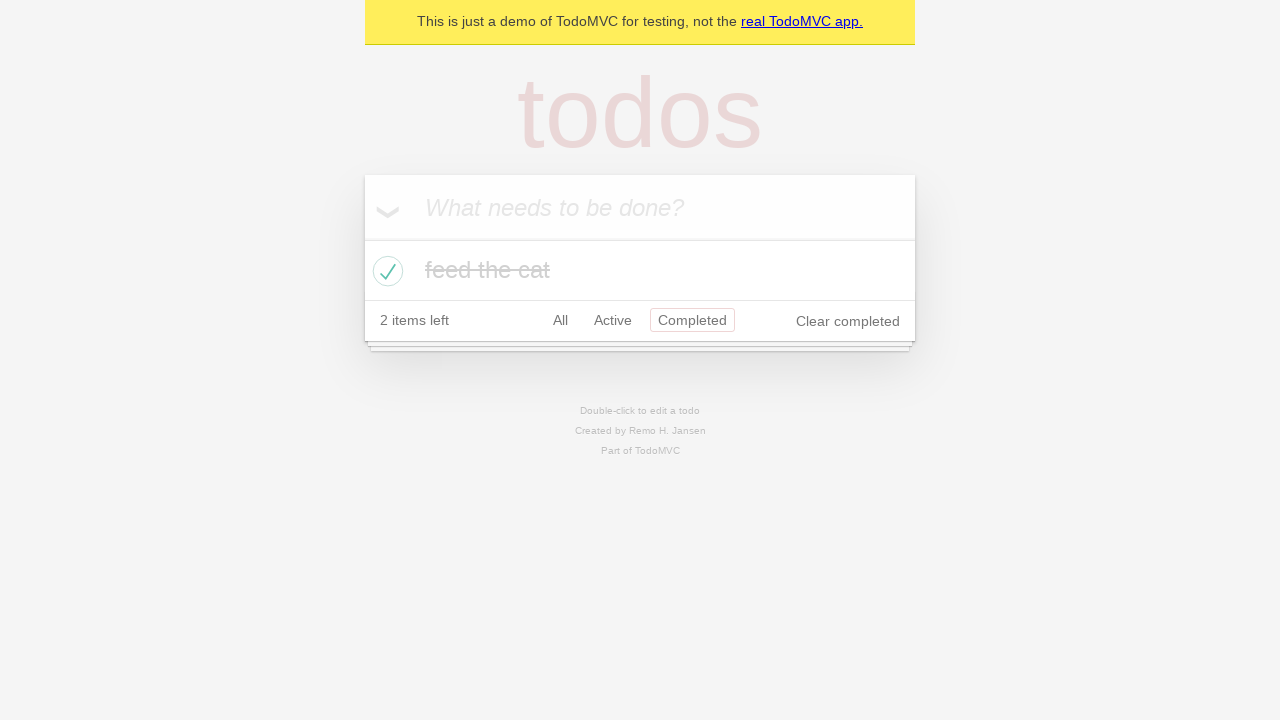

Verified that only 1 completed todo item is displayed
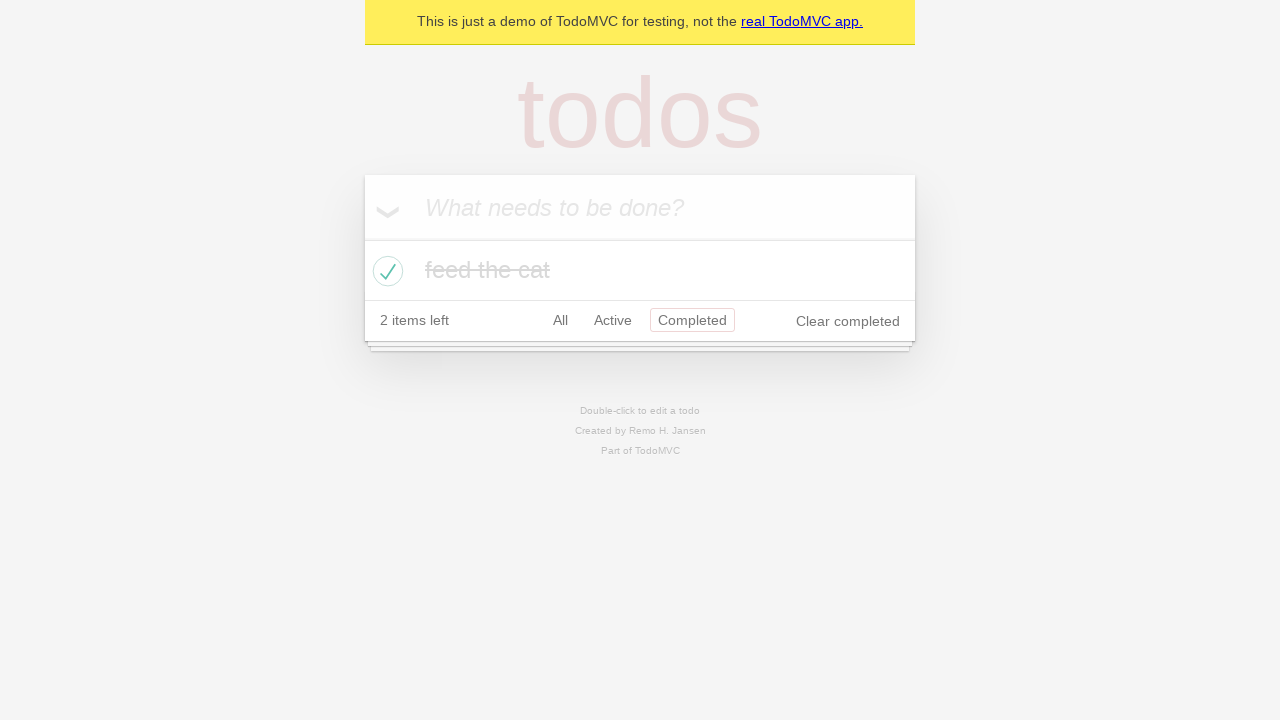

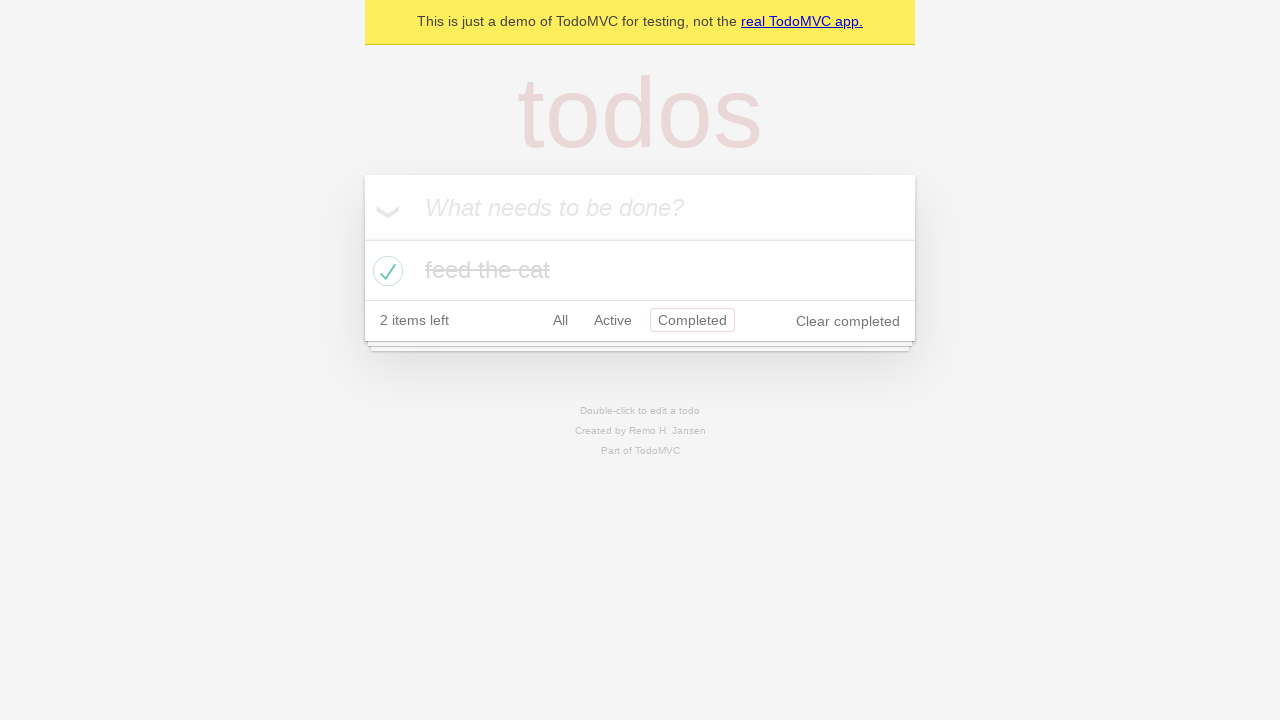